Navigates to a manga chapter page on manhuagui.com and waits for the page content to load

Starting URL: https://www.manhuagui.com/comic/23270/290296.html

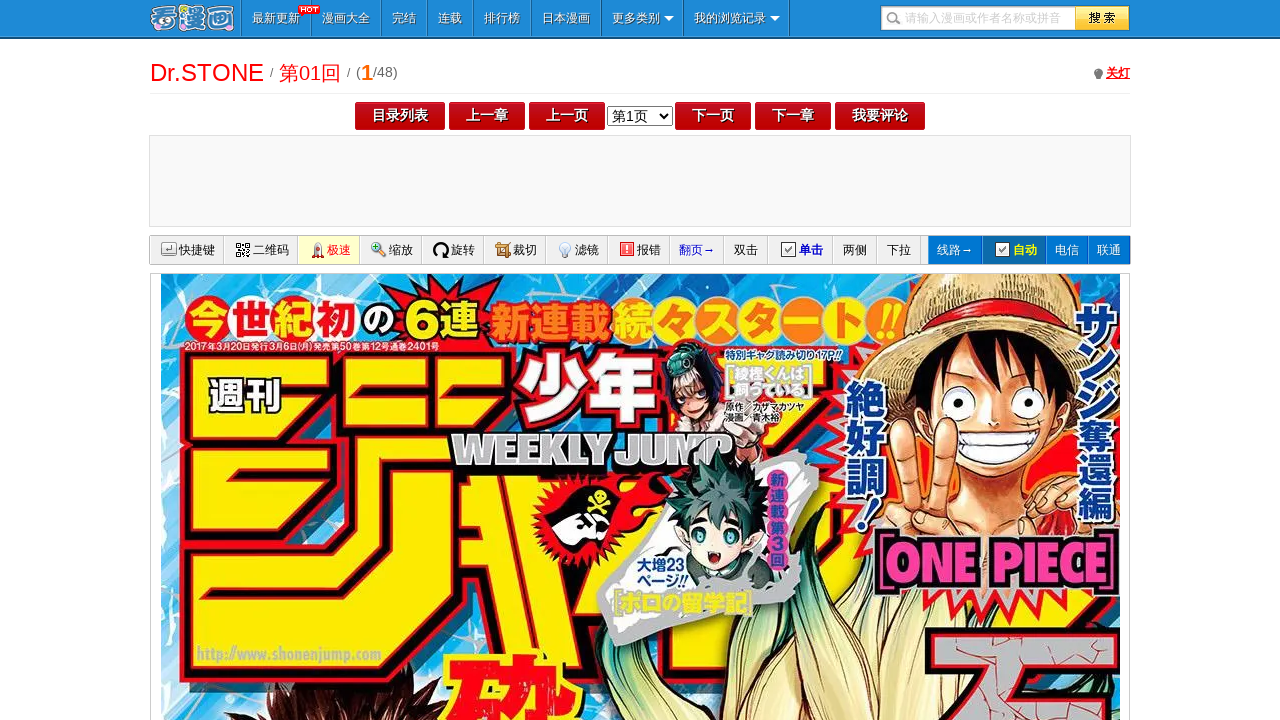

Waited for page DOM to finish loading
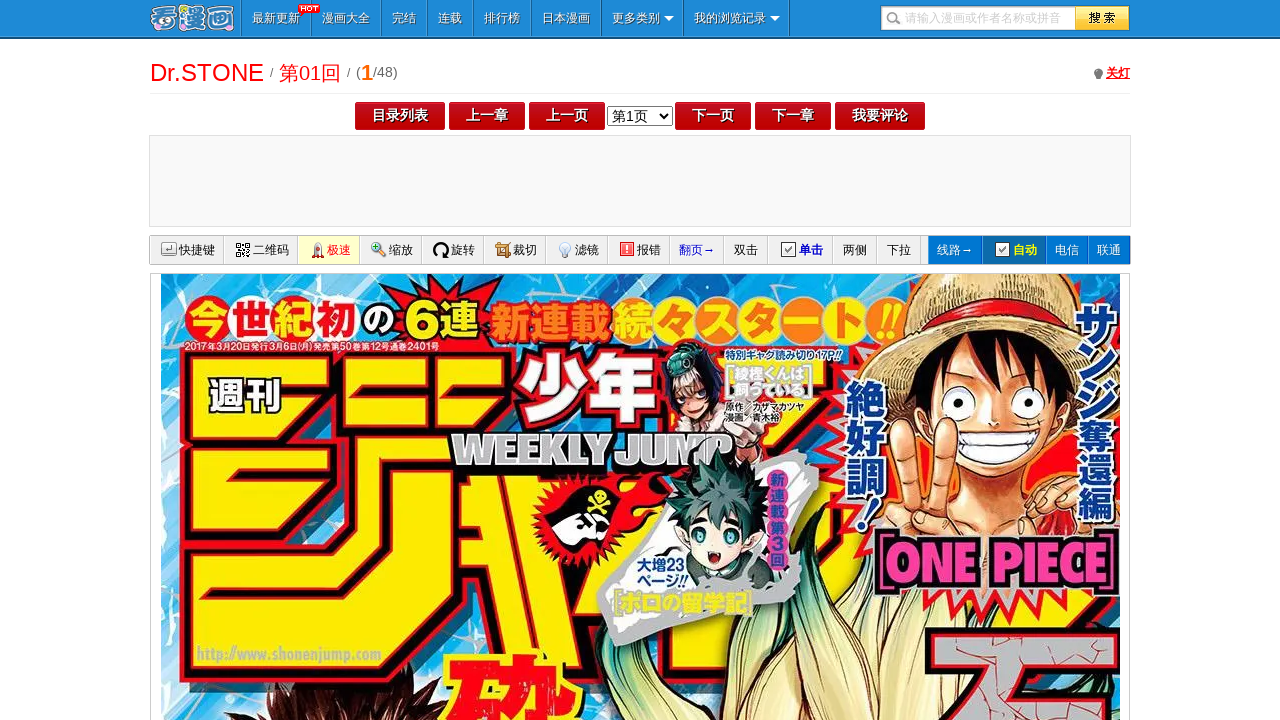

Waited for body element to become visible
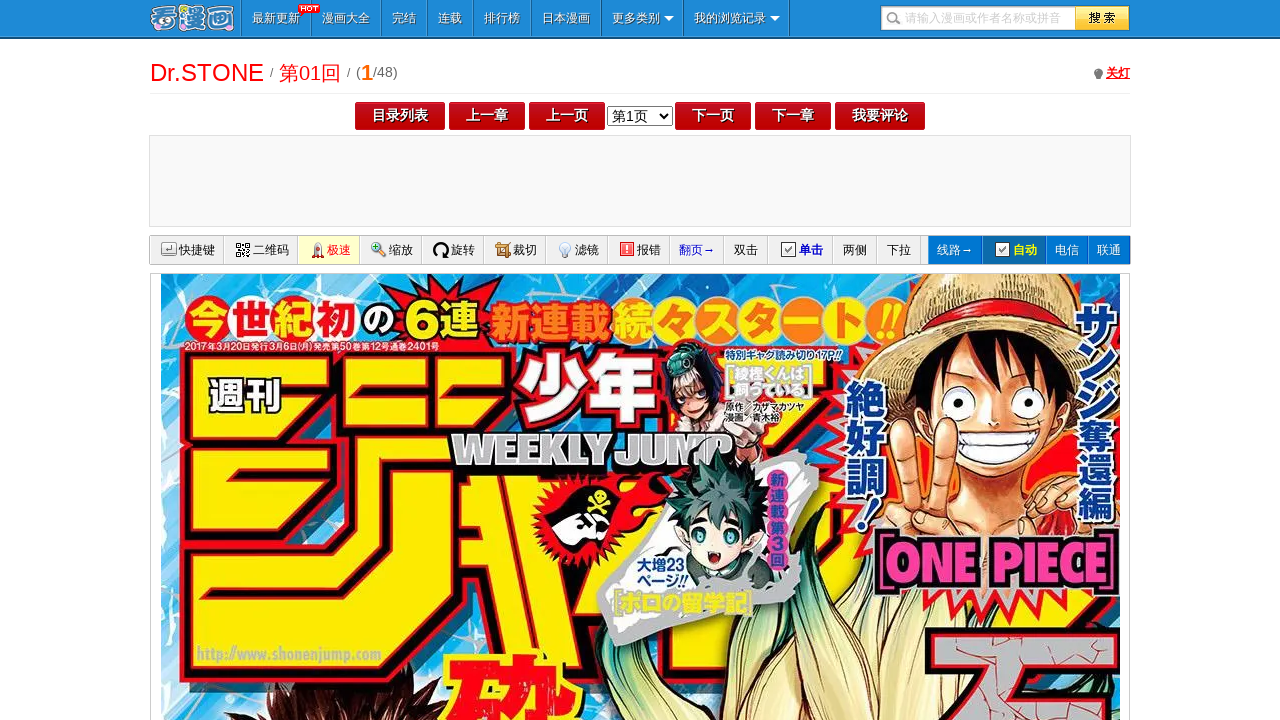

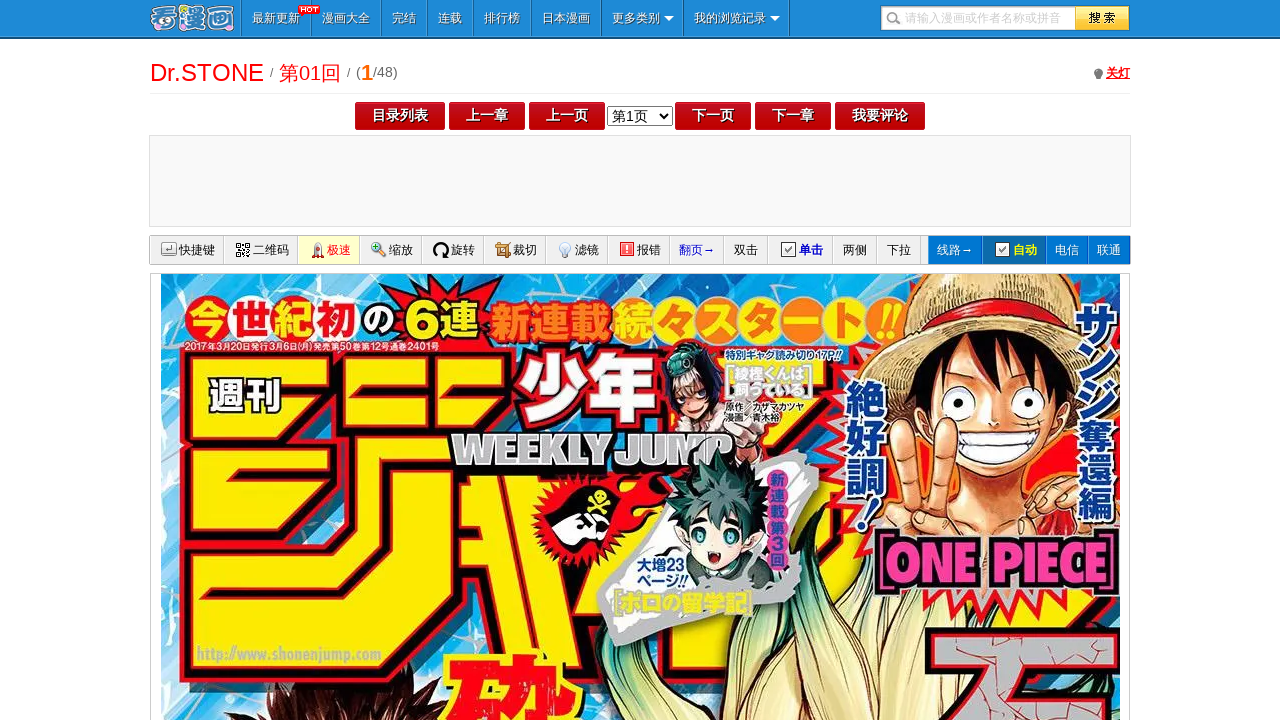